Tests horizontal scrolling functionality on a dashboard by scrolling right and then left

Starting URL: https://dashboards.handmadeinteractive.com/jasonlove/

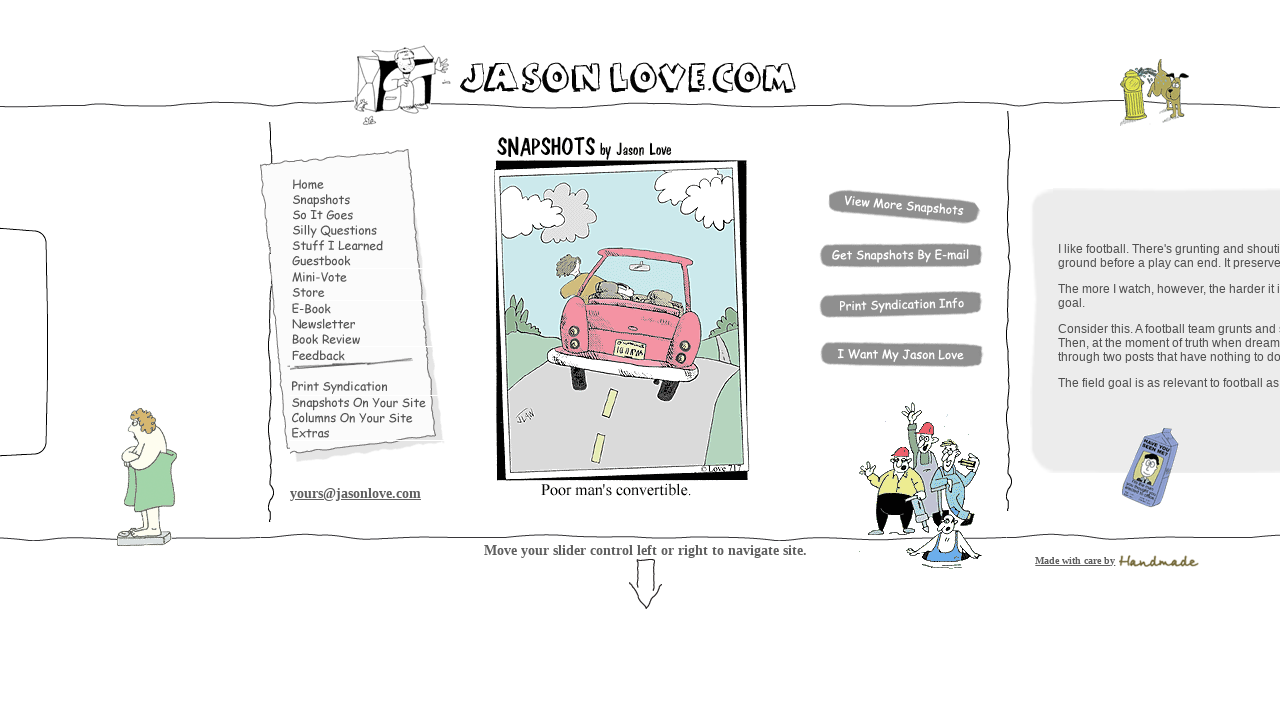

Scrolled dashboard horizontally to the right
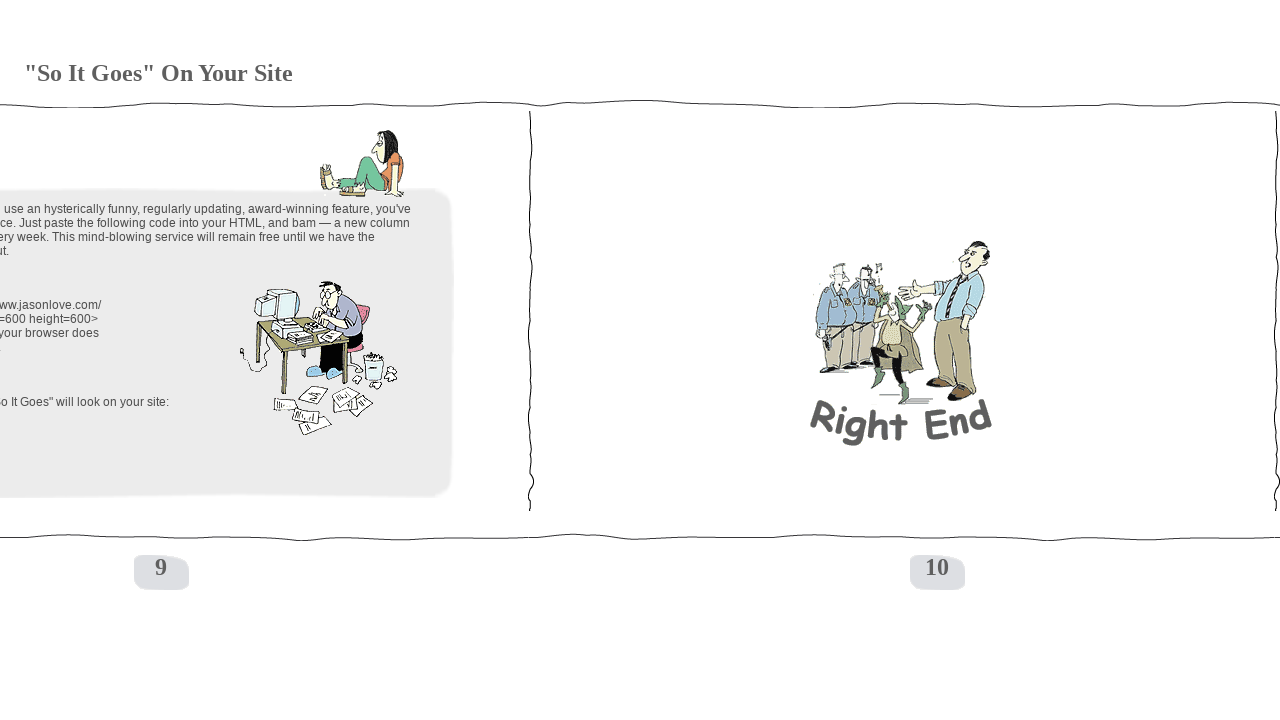

Waited for scroll animation to complete
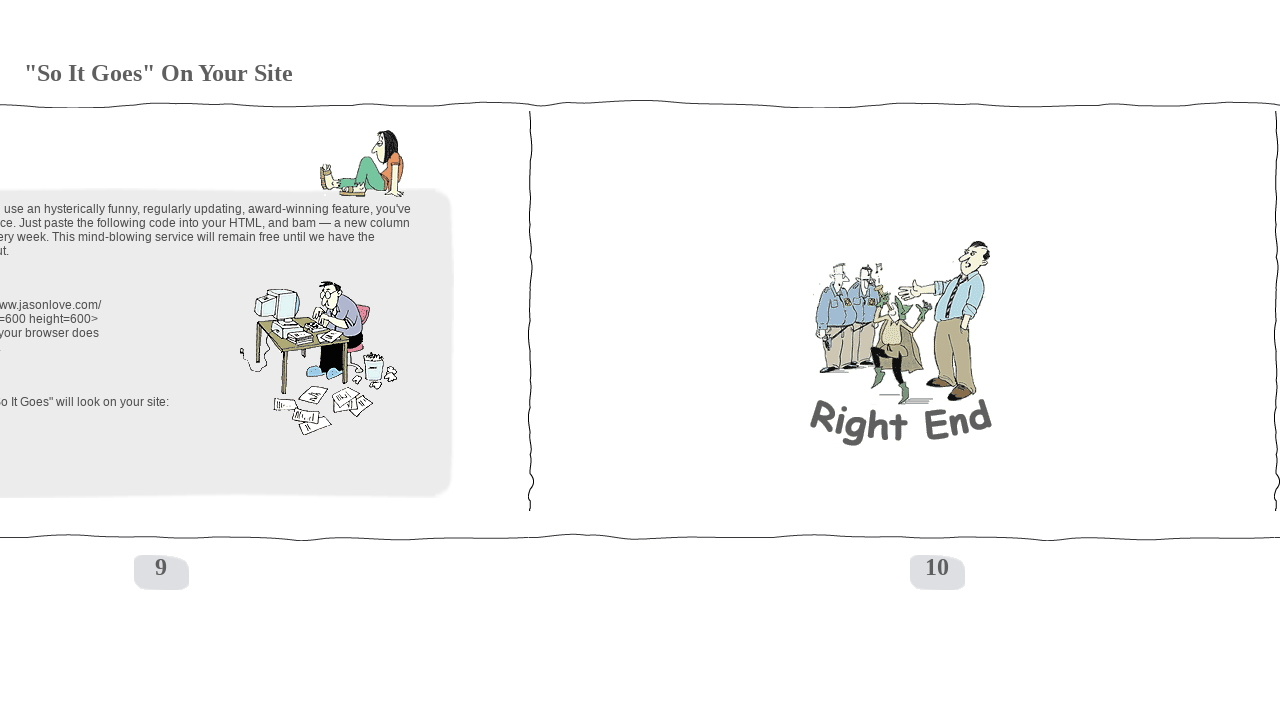

Scrolled dashboard horizontally back to the left
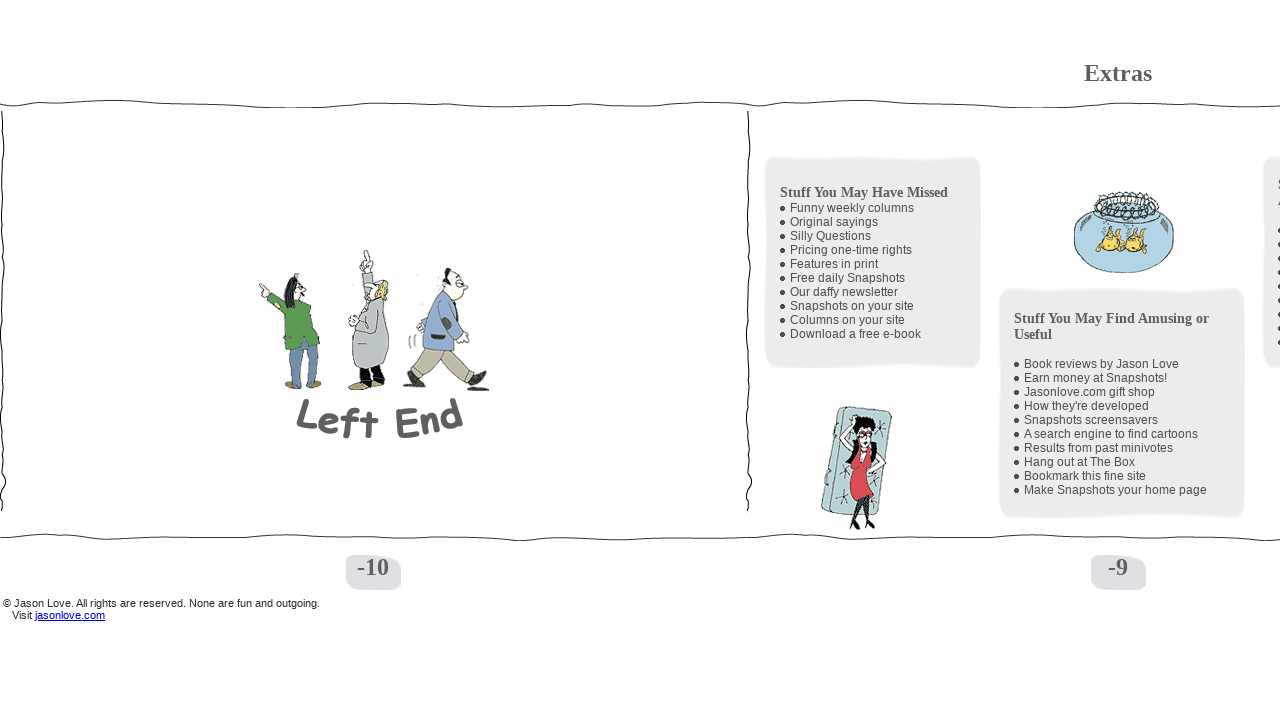

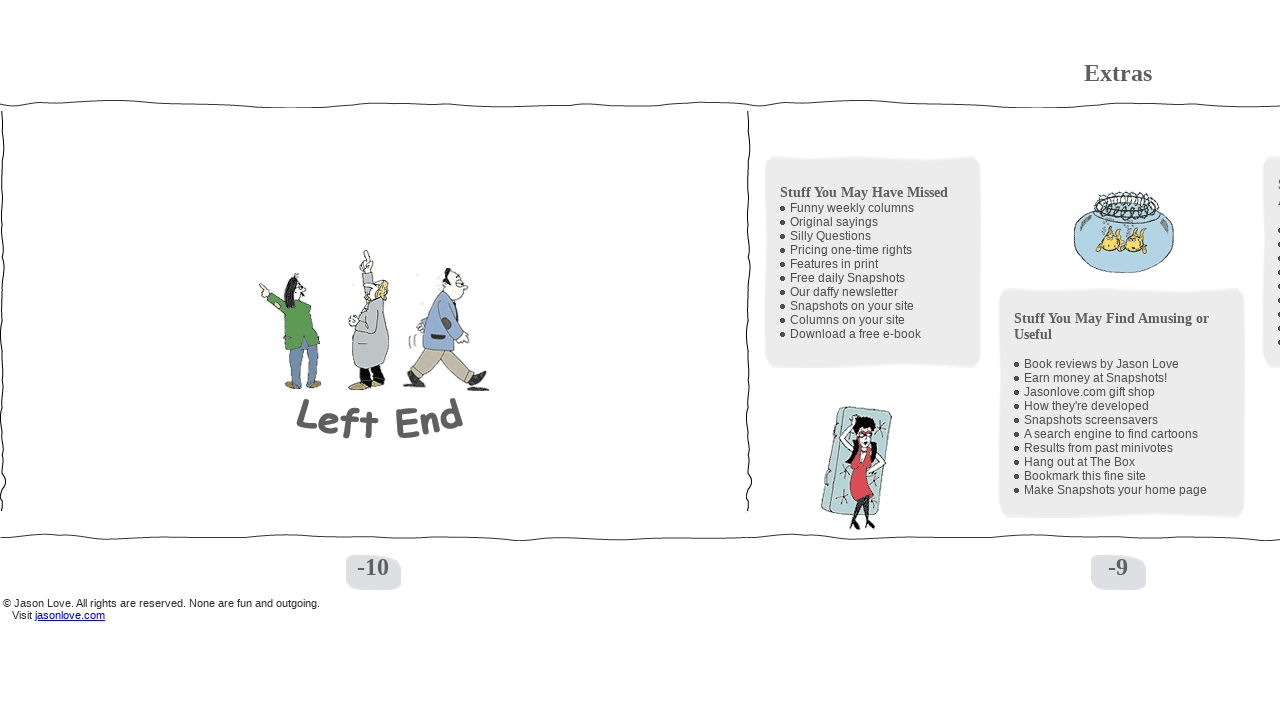